Tests a demo registration form by filling in name, email, and password fields and submitting the form on a QSpiders practice application.

Starting URL: https://demoapps.qspiders.com/ui?scenario=1

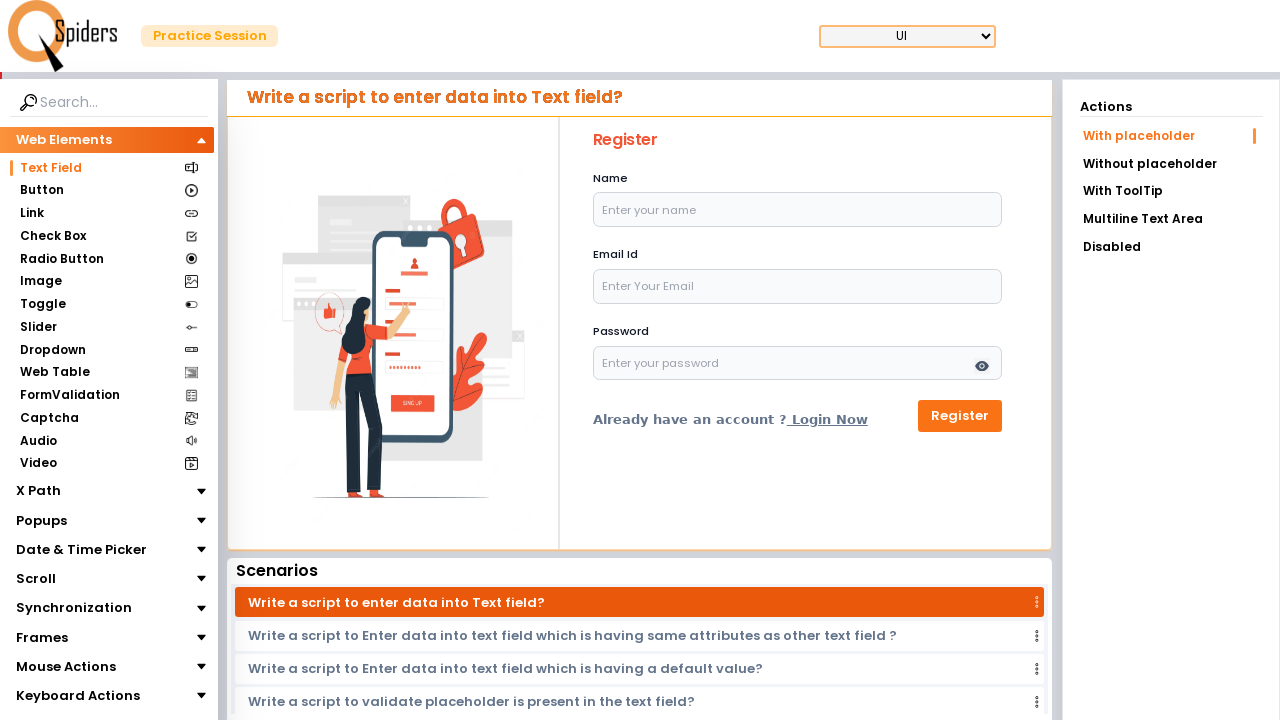

Filled name field with 'prashu' on #name
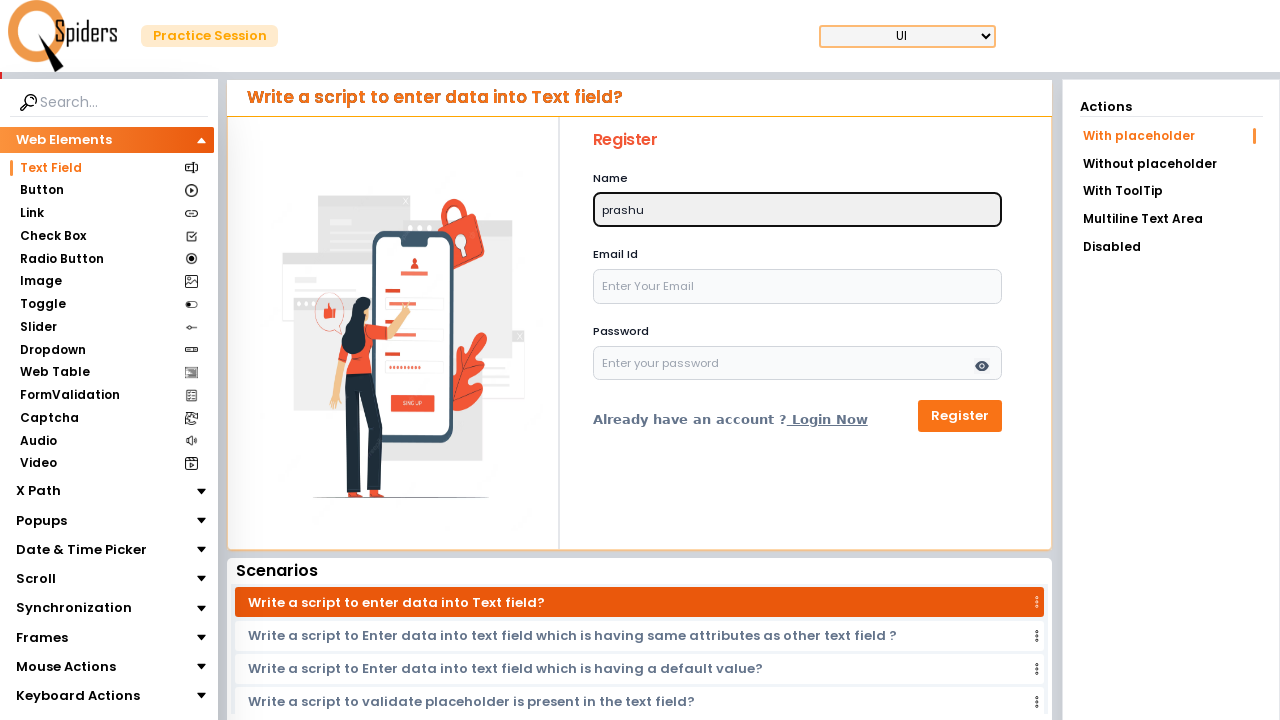

Filled email field with 'prashu82@gmail.com' on #email
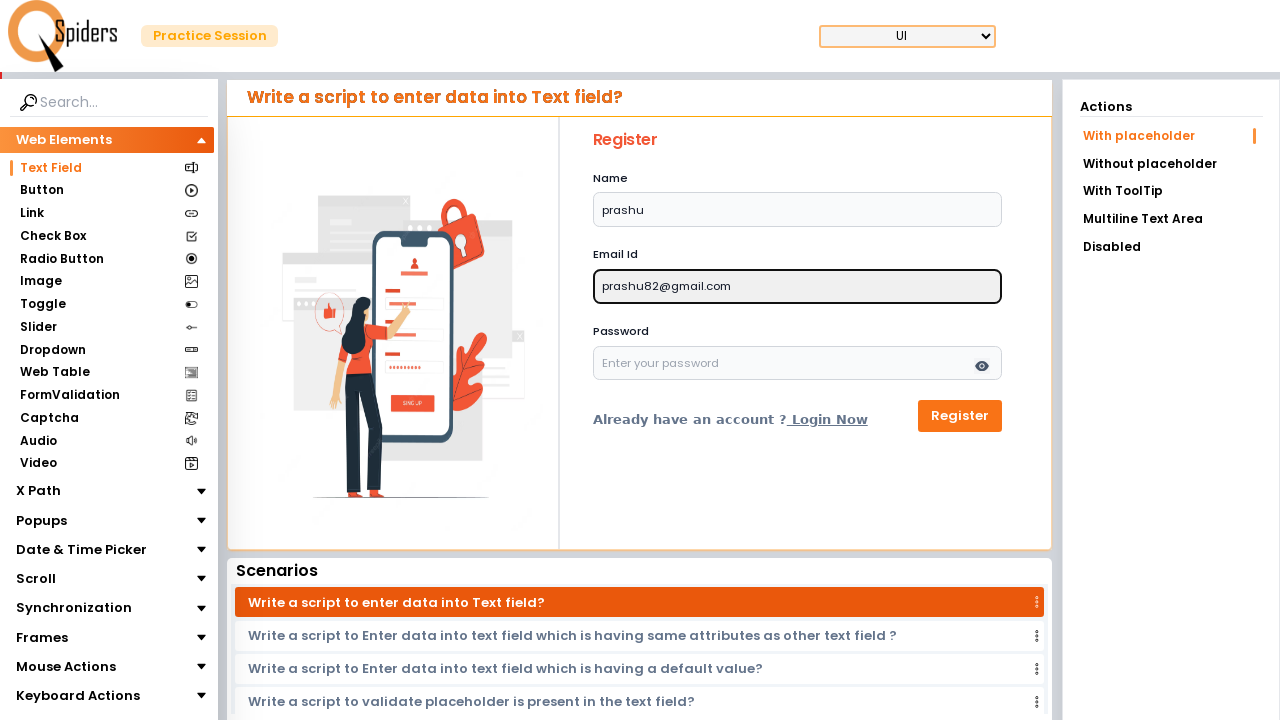

Filled password field with 'saryu12' on #password
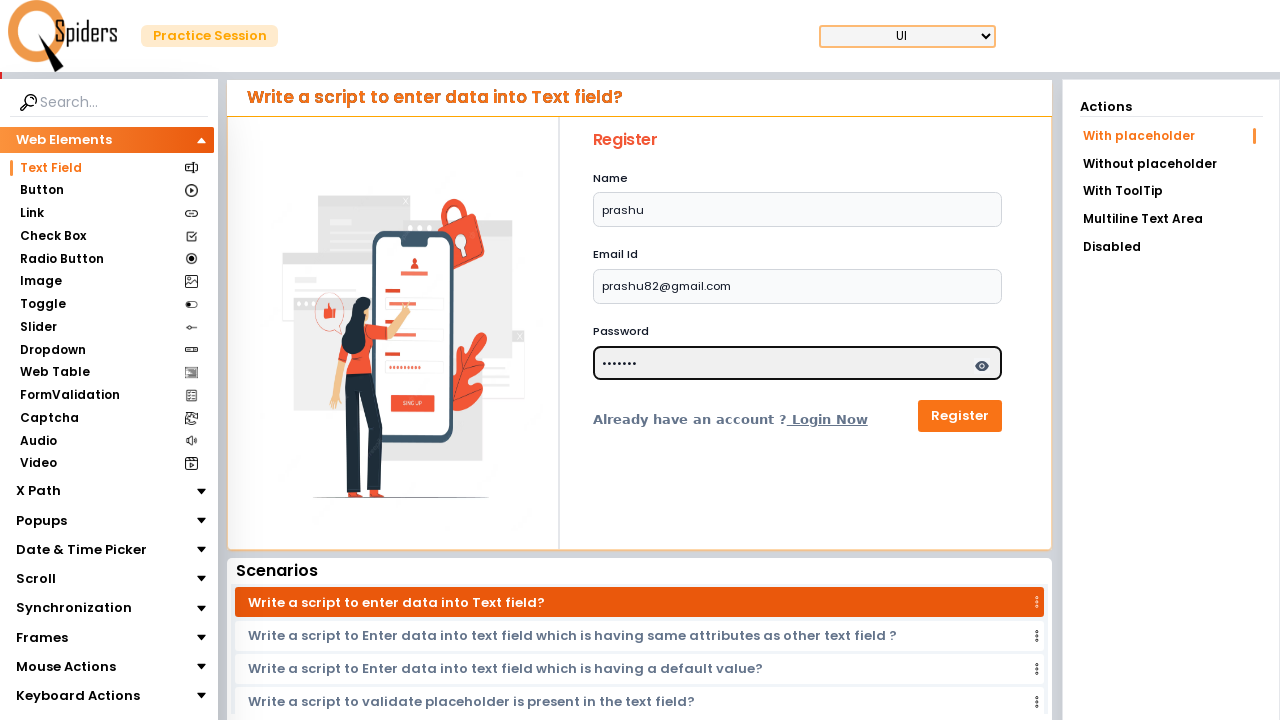

Submitted registration form by pressing Enter on password field on #password
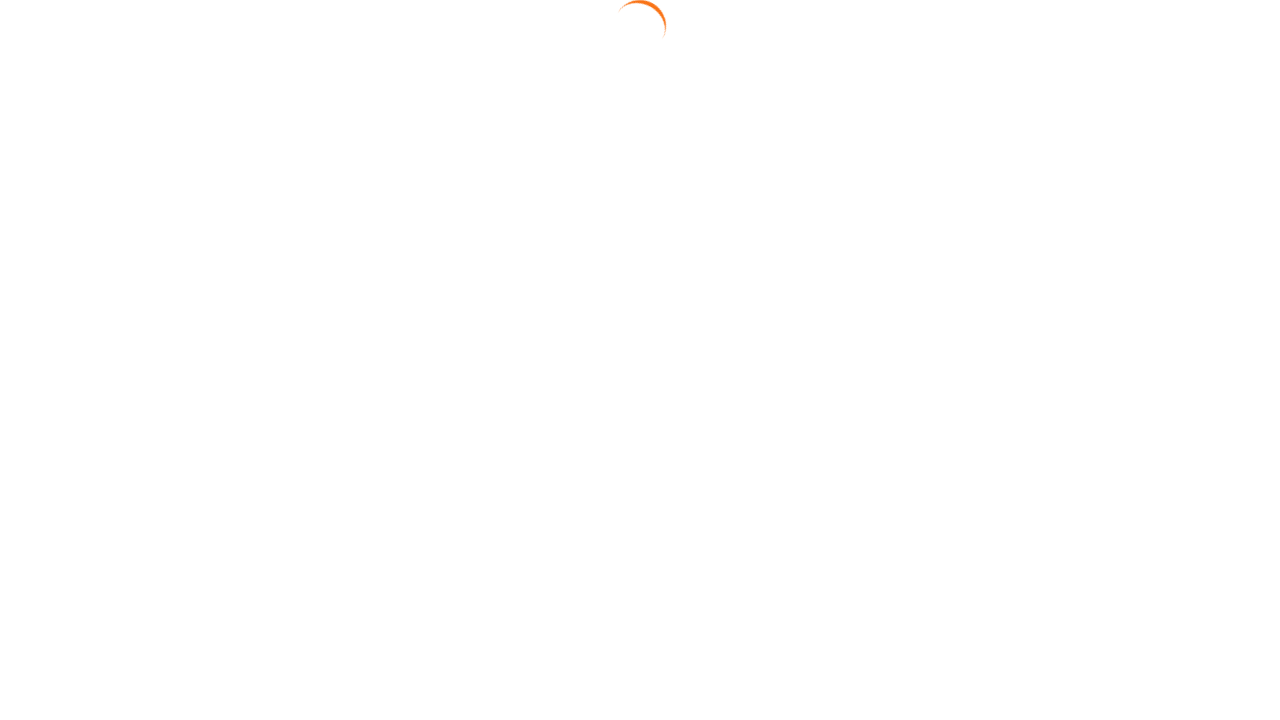

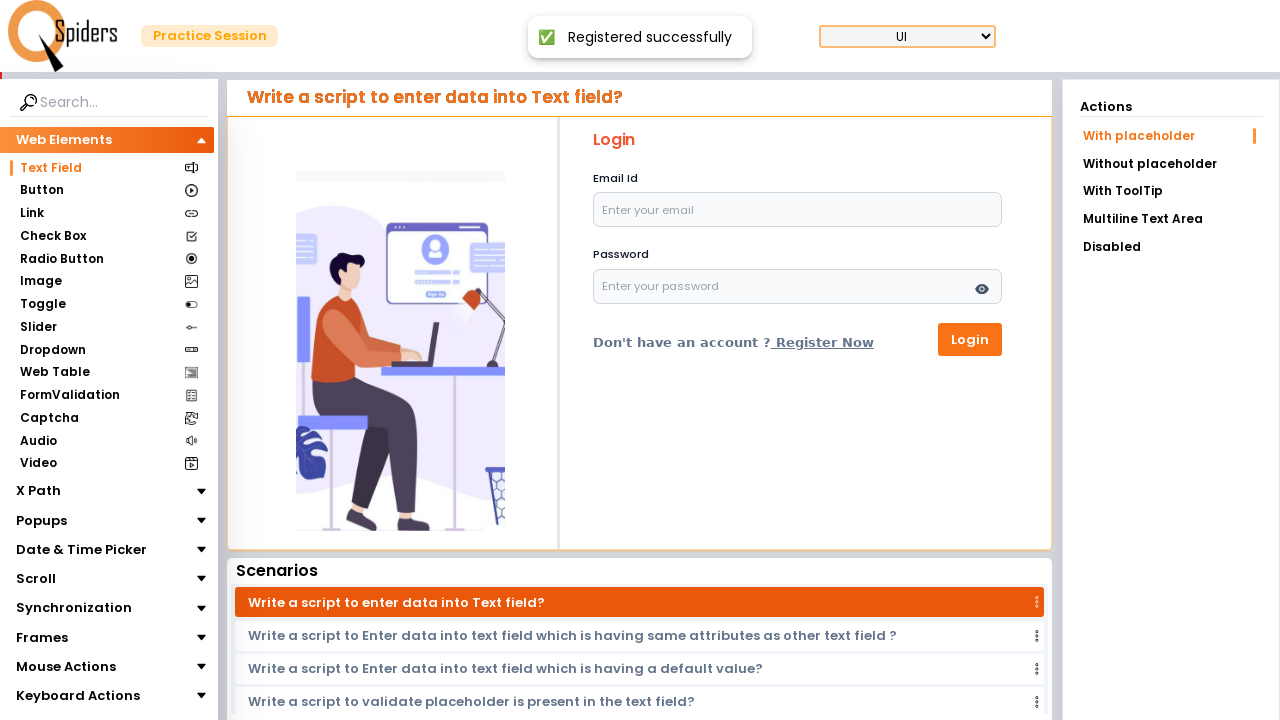